Tests right-click (context menu) functionality by performing a context click on a button element to trigger the context menu

Starting URL: http://swisnl.github.io/jQuery-contextMenu/demo.html

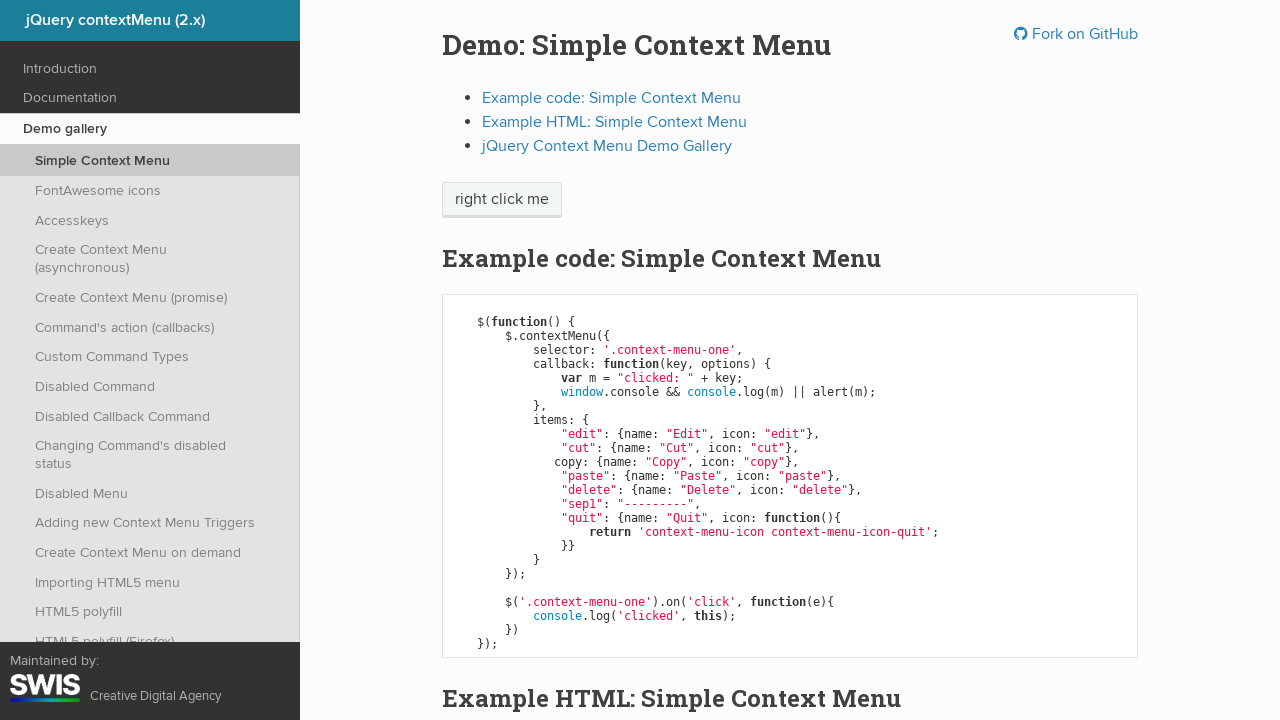

Right-clicked on context menu button to trigger context menu at (502, 200) on span.context-menu-one.btn.btn-neutral
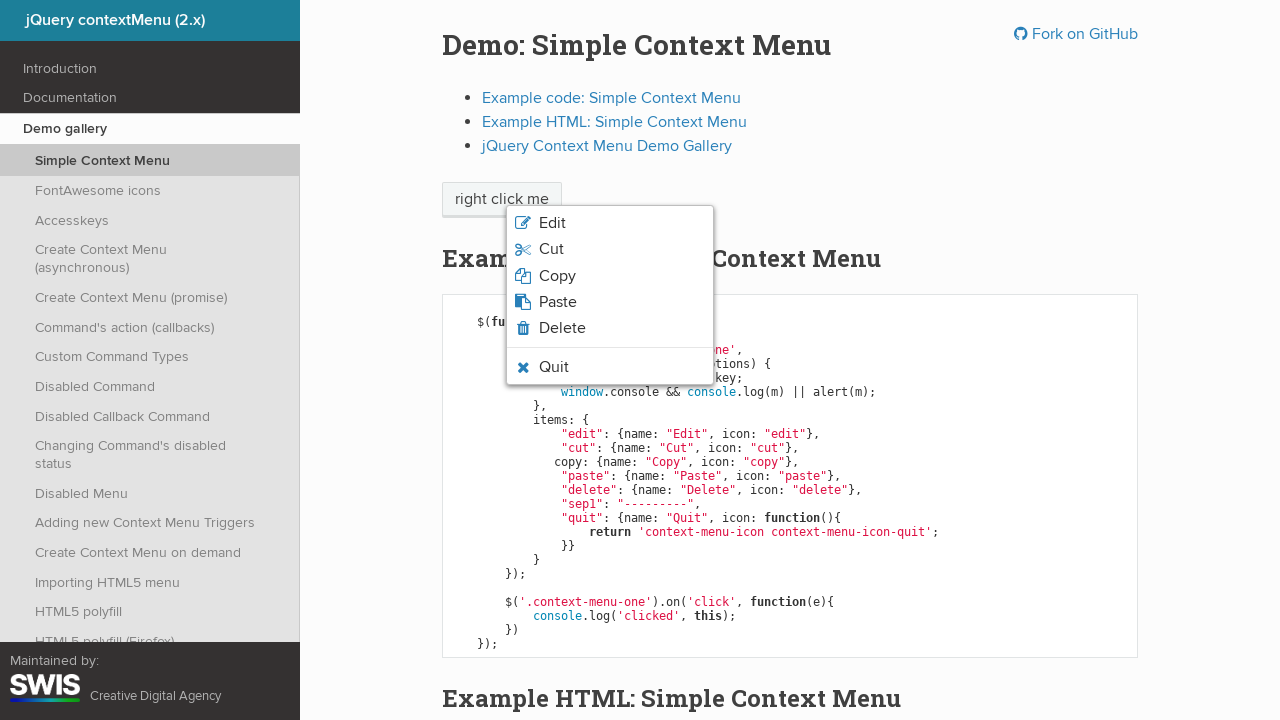

Context menu appeared and is now visible
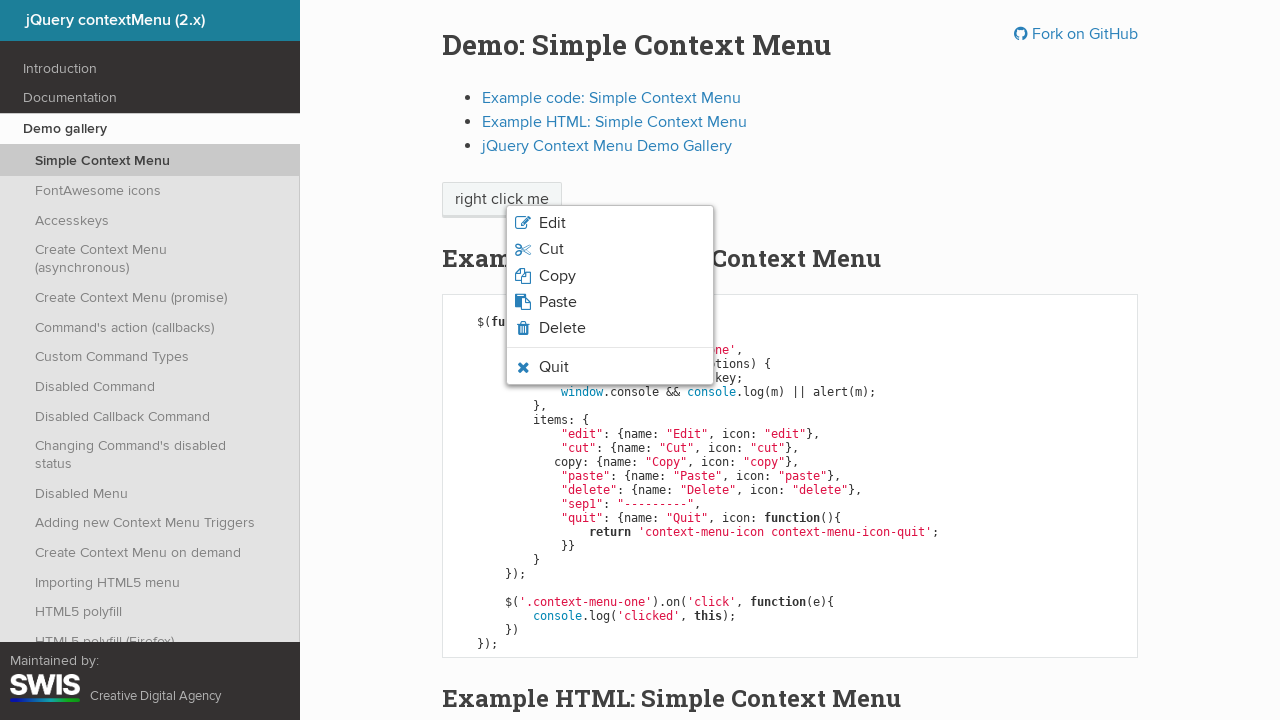

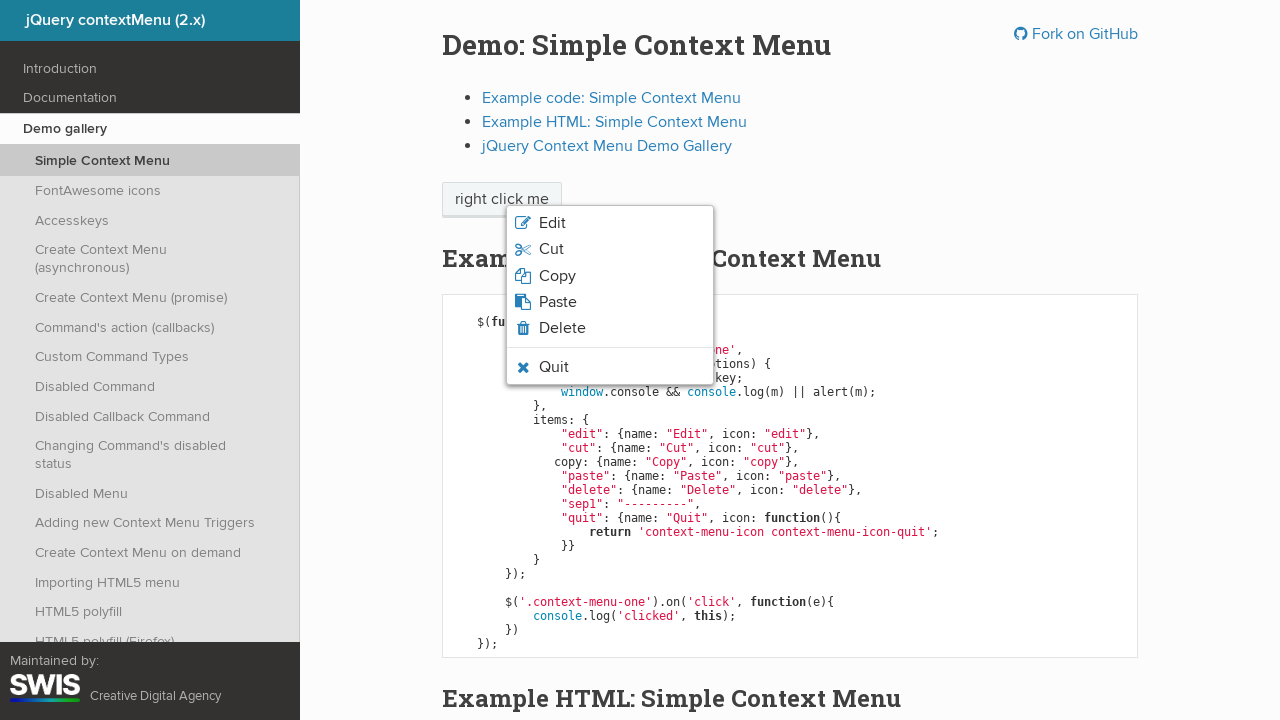